Tests drag and drop functionality by dragging an element and dropping it onto a target area within an iframe

Starting URL: https://www.jqueryui.com/droppable/

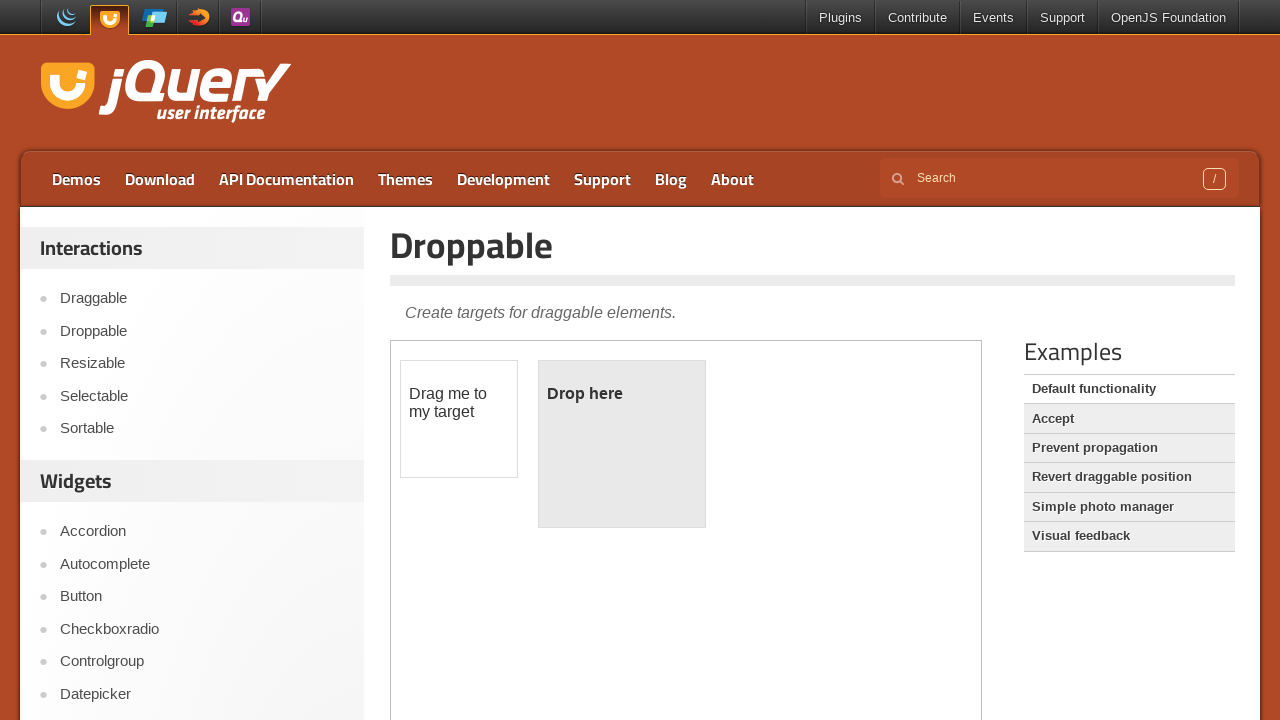

Located the demo iframe
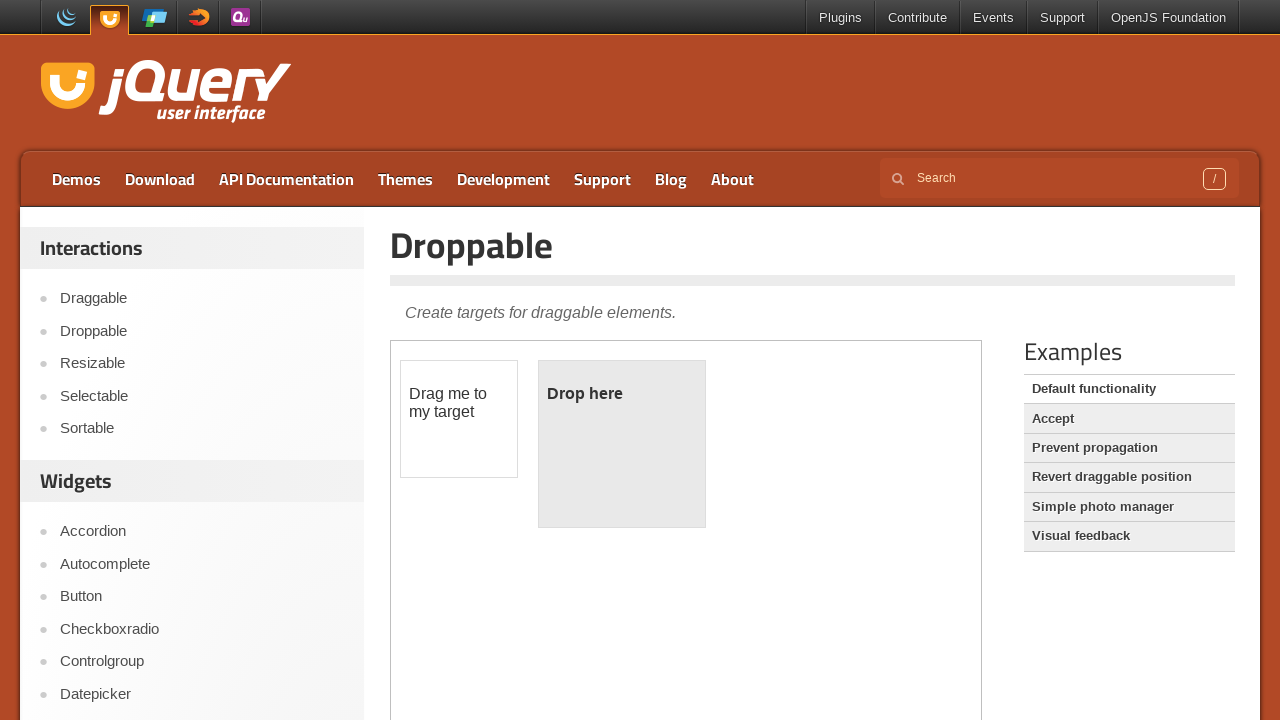

Located the draggable element
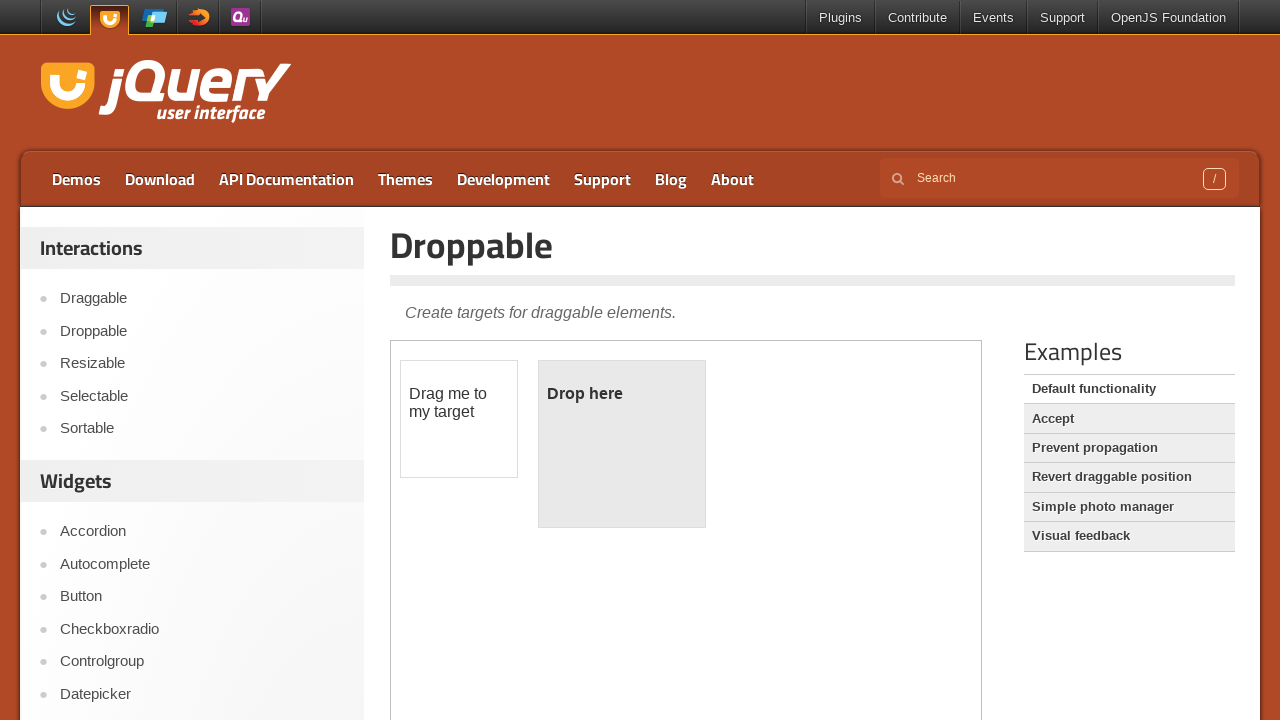

Located the droppable target element
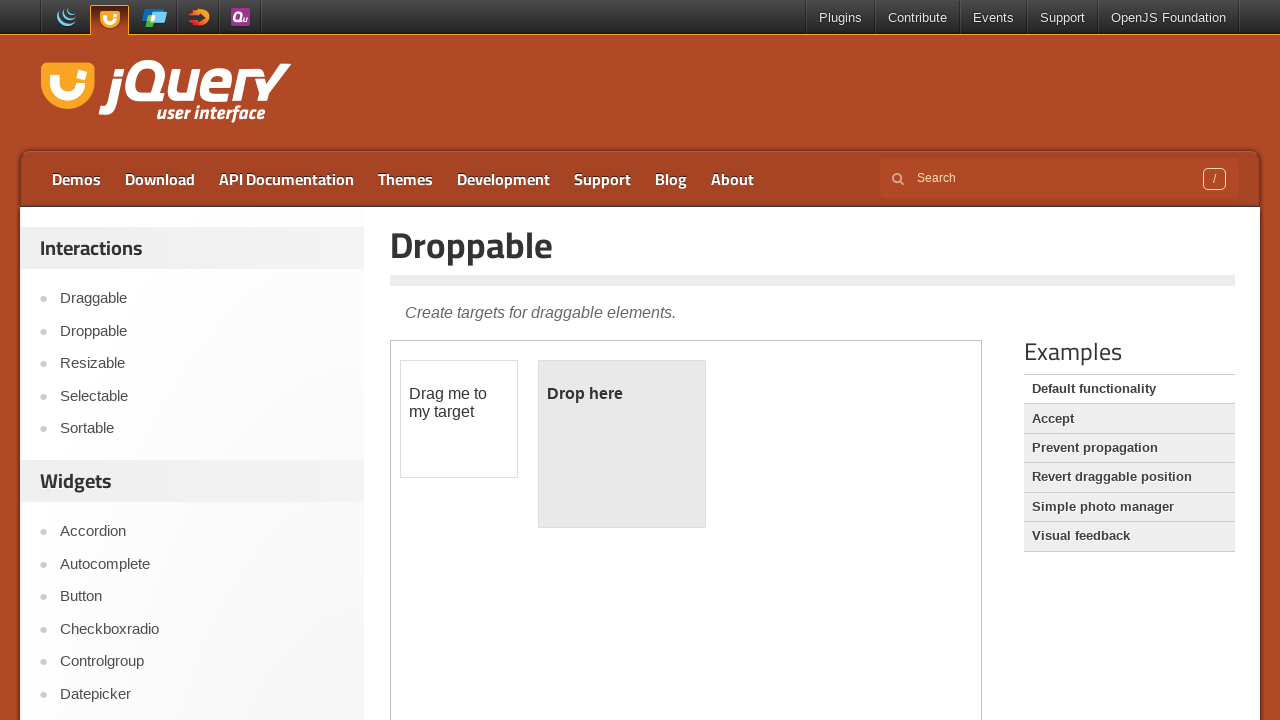

Dragged the draggable element and dropped it onto the droppable target at (622, 444)
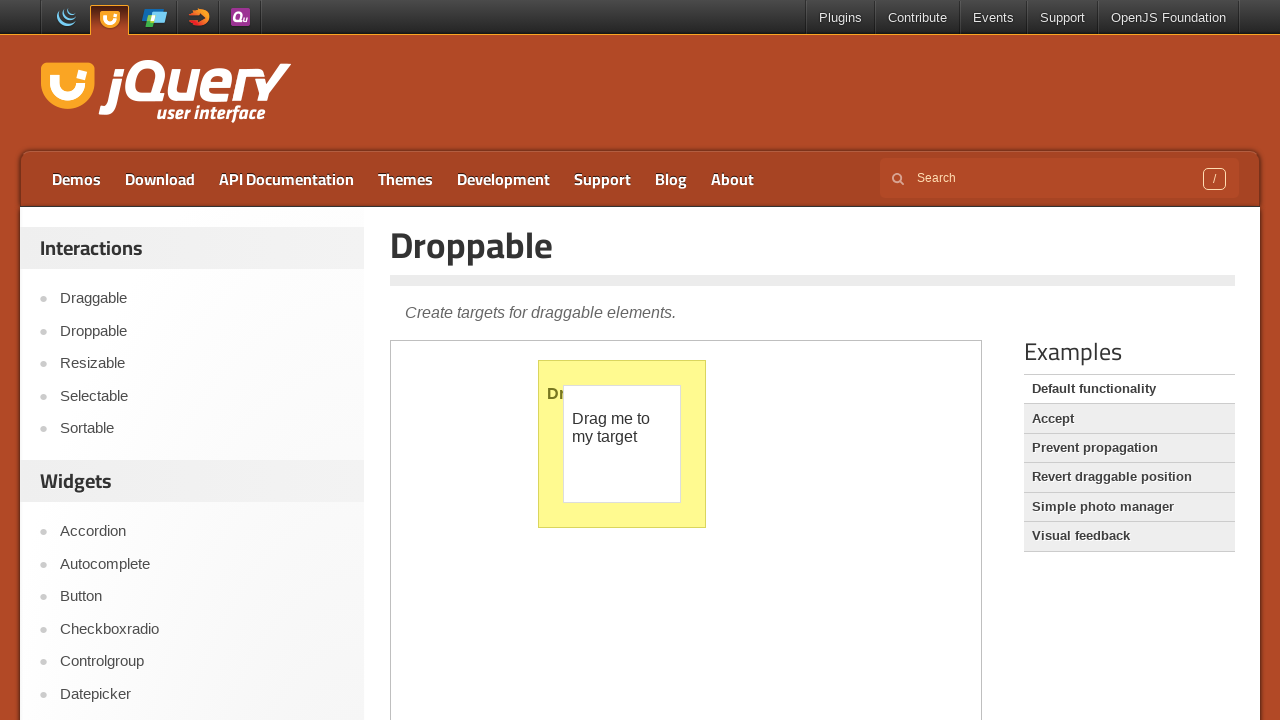

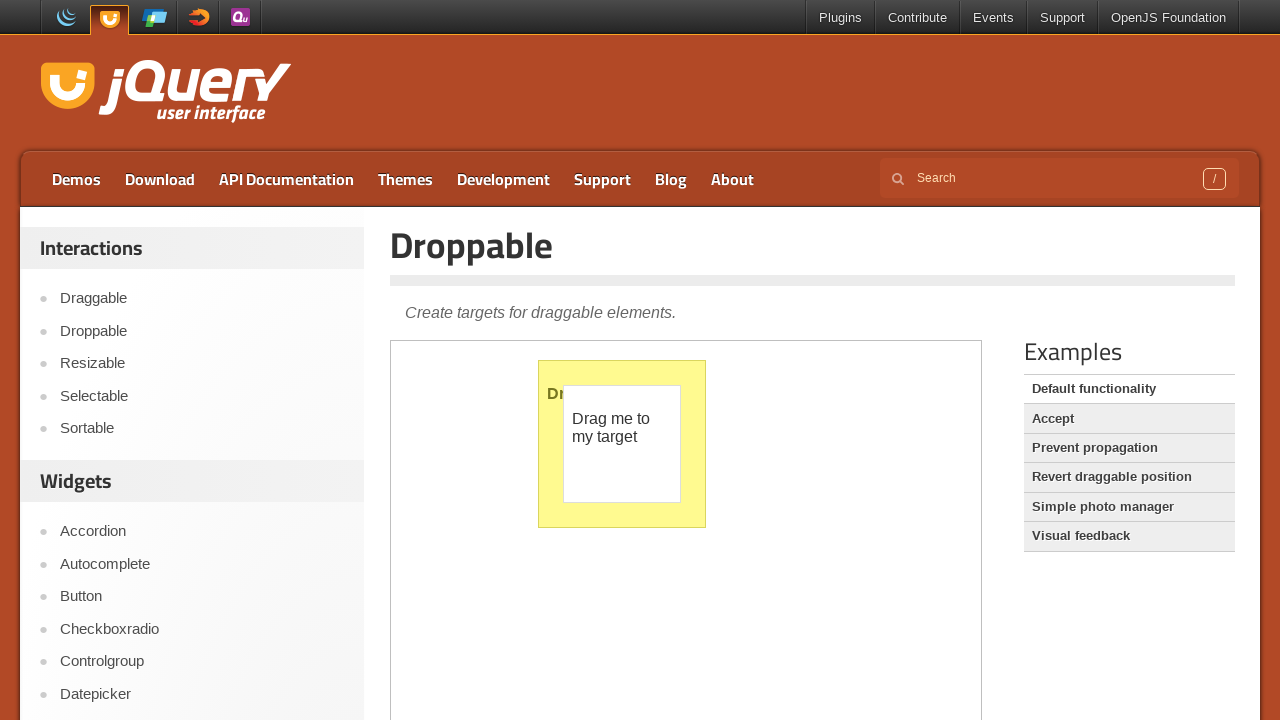